Tests the Community navigation link by checking its color before and after clicking

Starting URL: https://playwright.dev/

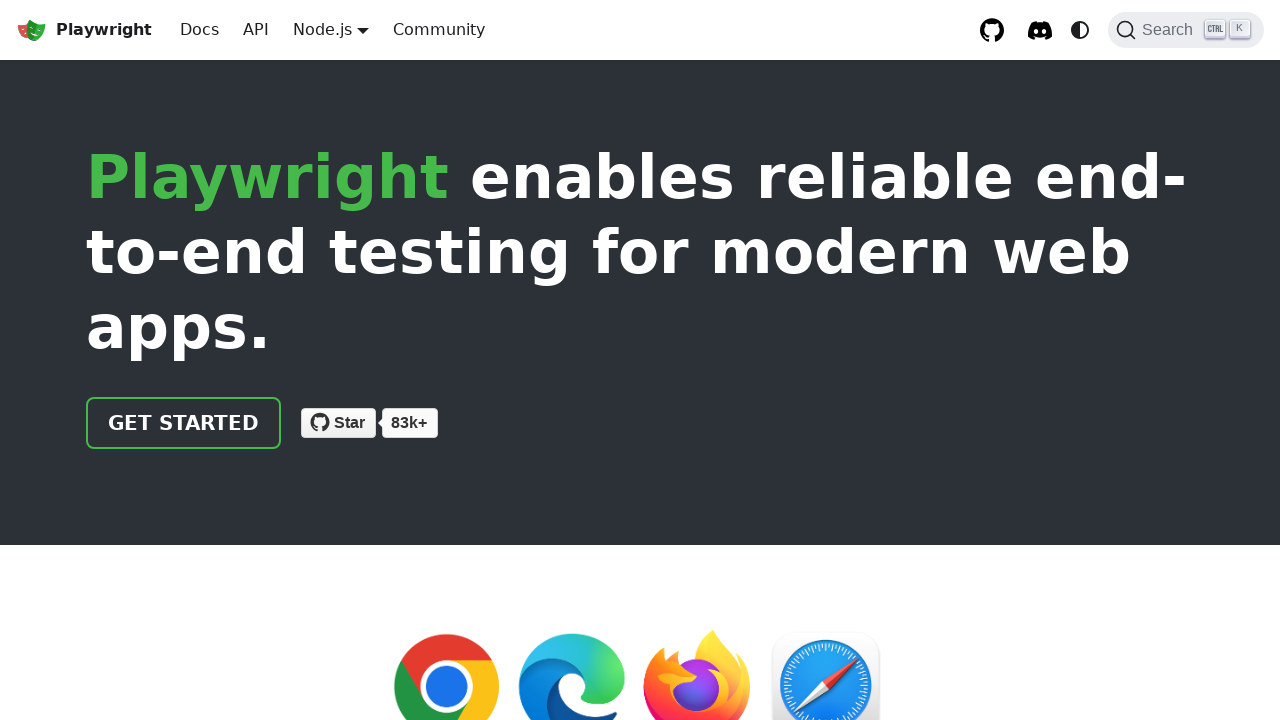

Located Community link in the header navigation
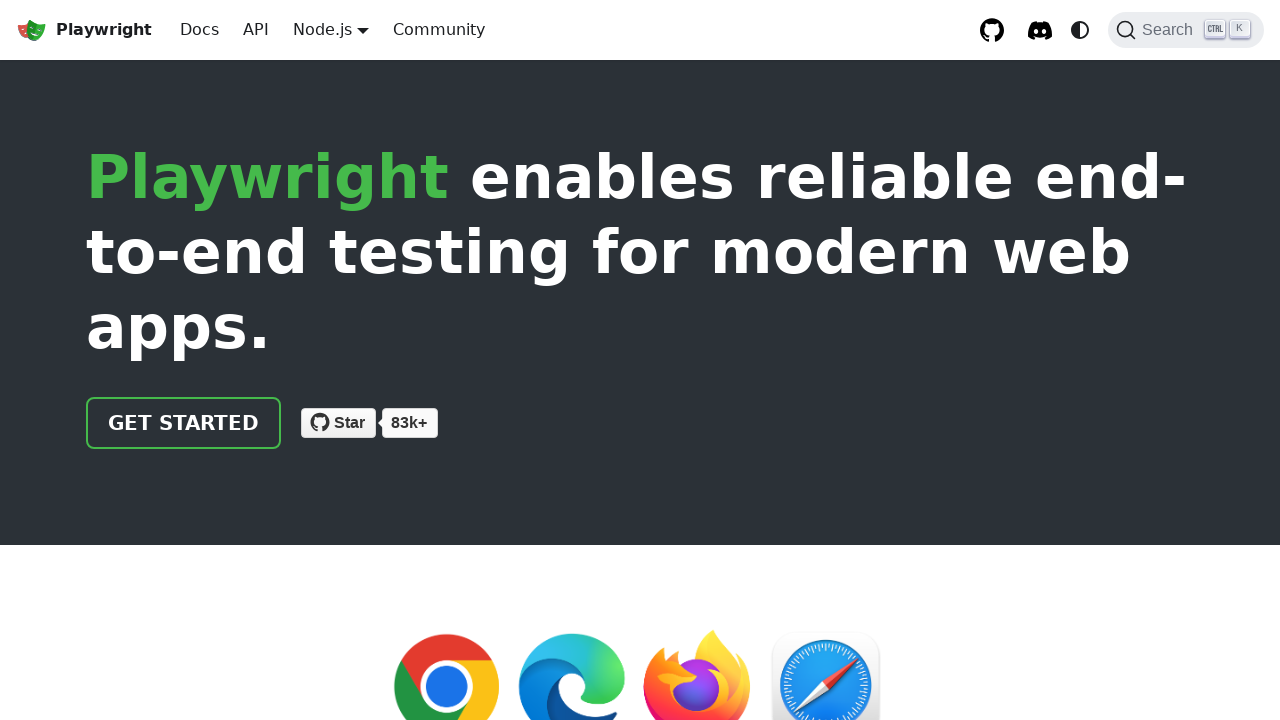

Clicked Community link at (439, 30) on a.navbar__item >> internal:has-text="Community"i
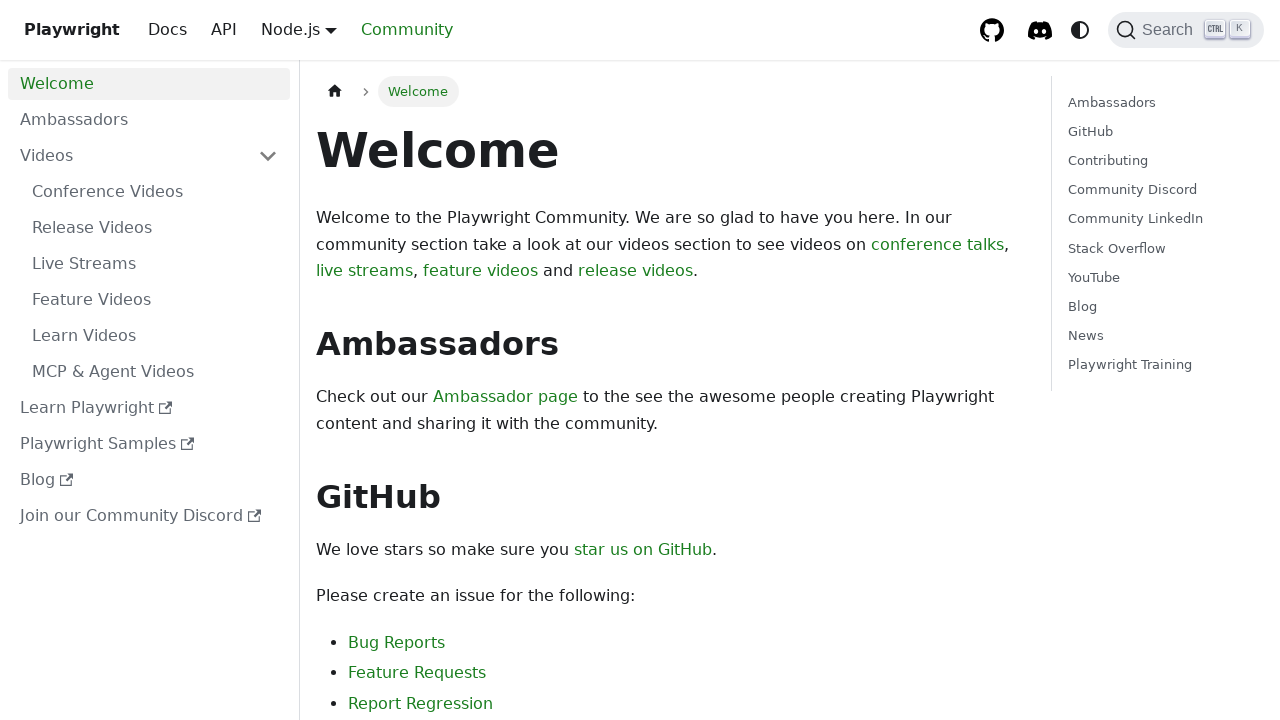

Navigation to Community page completed
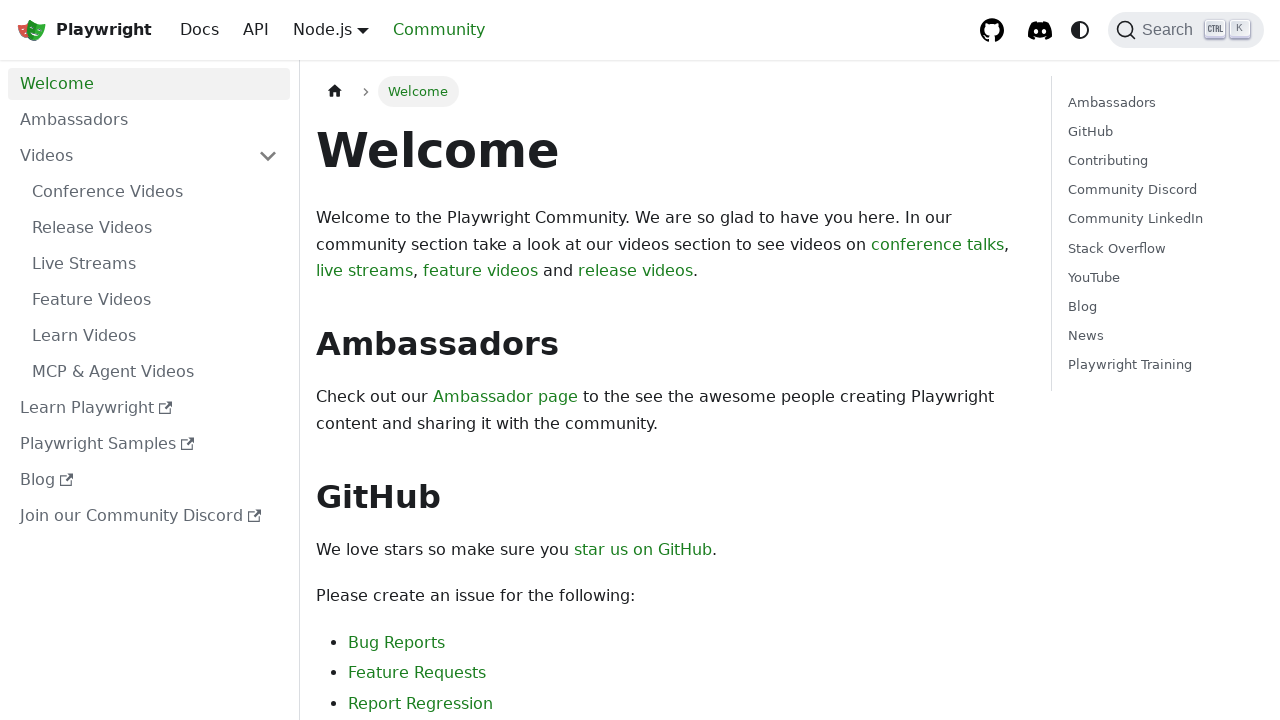

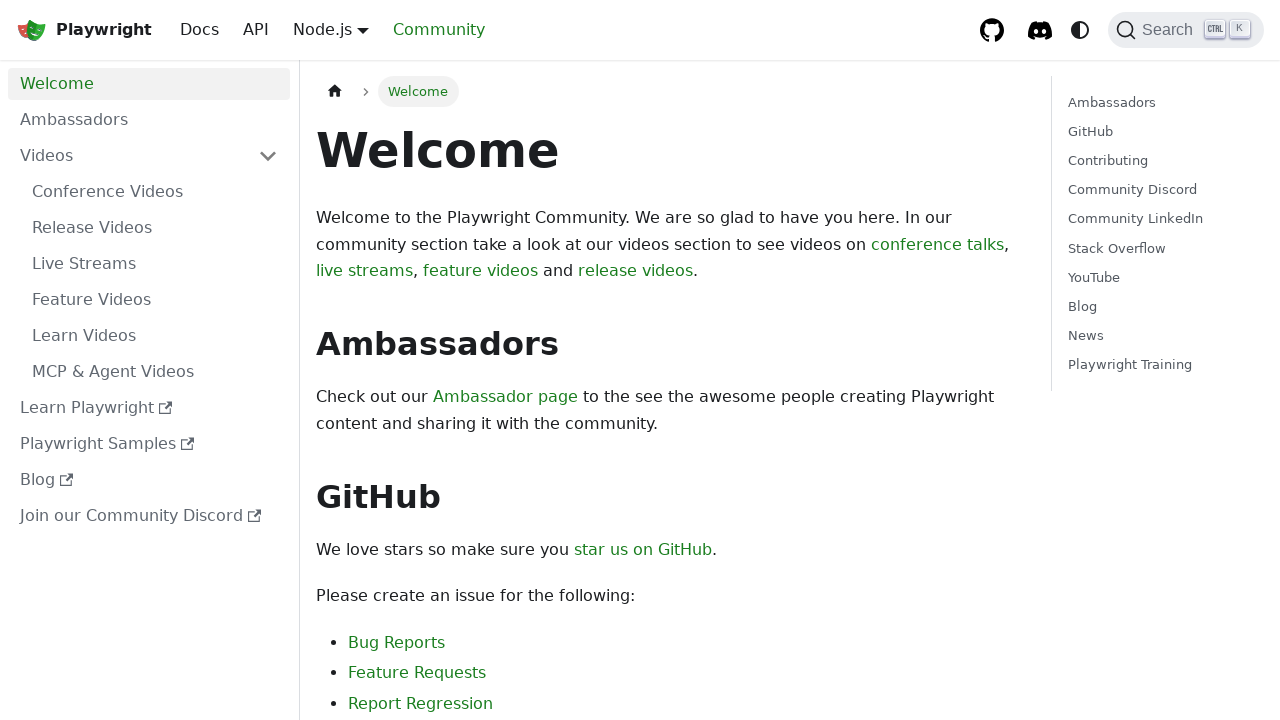